Tests browser navigation cache functionality by clicking through multiple pages and then using browser back/forward navigation to verify the history stack works correctly.

Starting URL: https://antoniotrindade.com.br/treinoautomacao

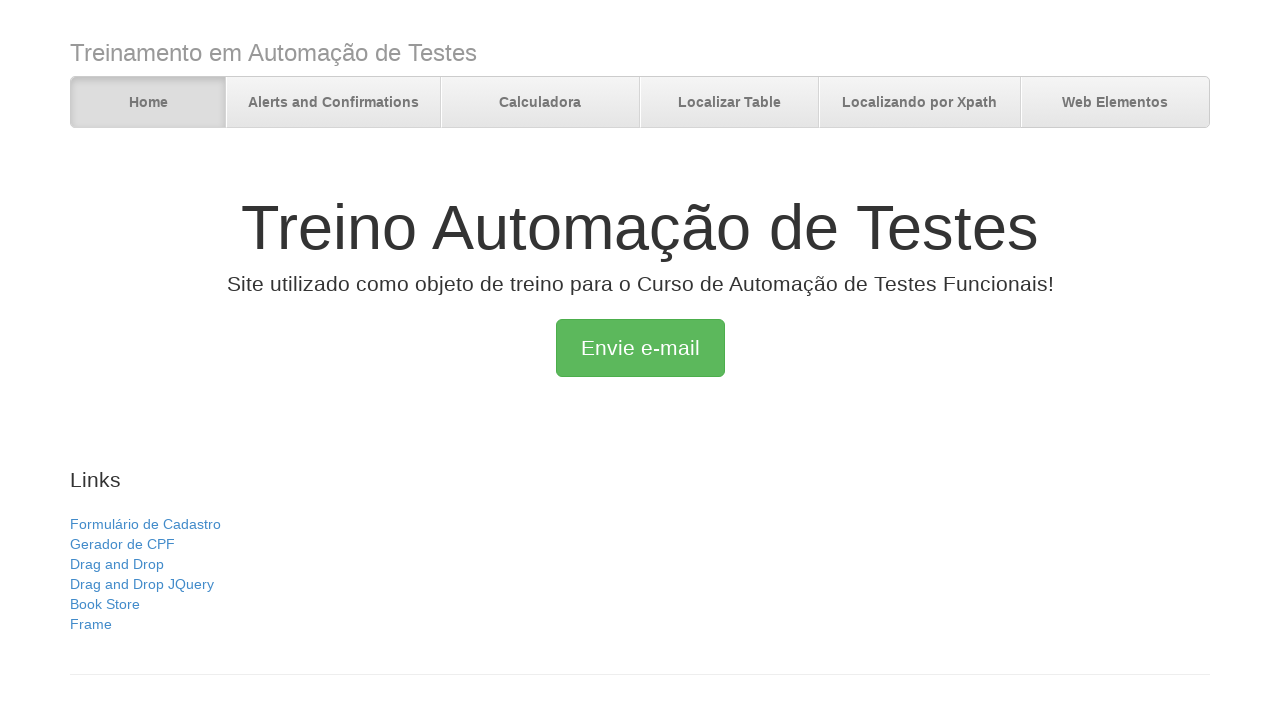

Verified initial page title is 'Treino Automação de Testes'
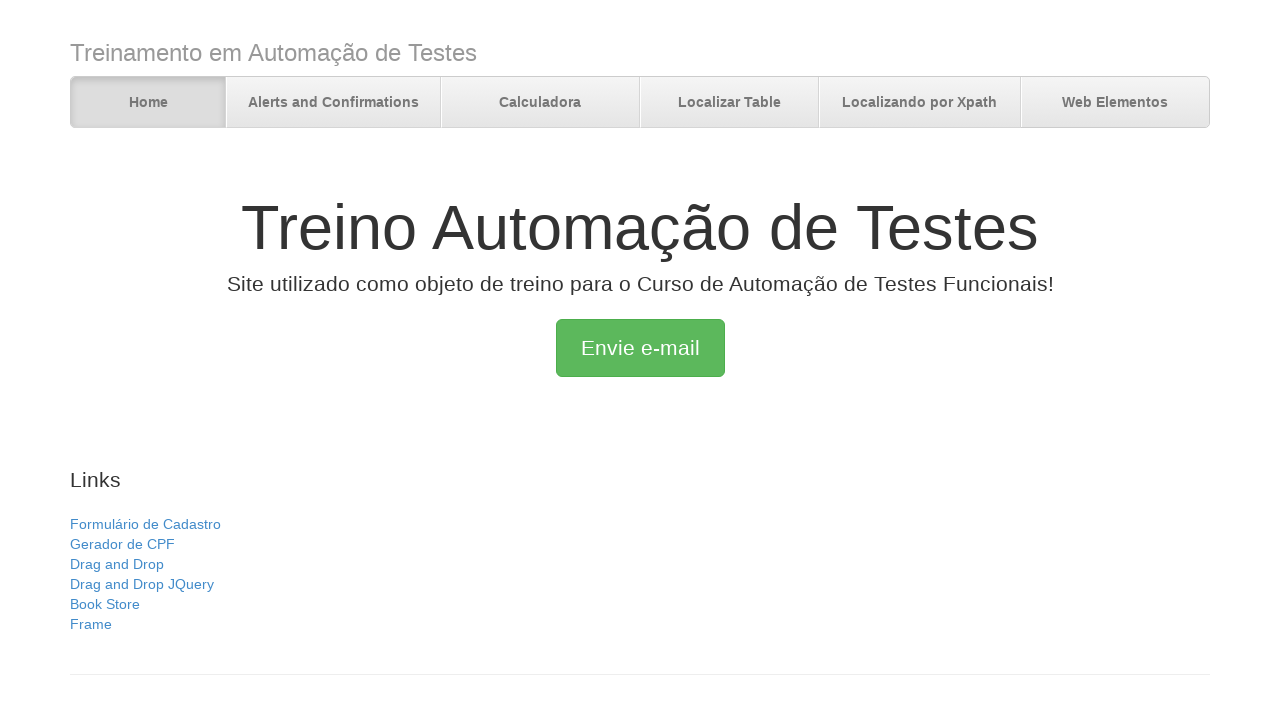

Clicked on 'Calculadora' link at (540, 103) on text=Calculadora
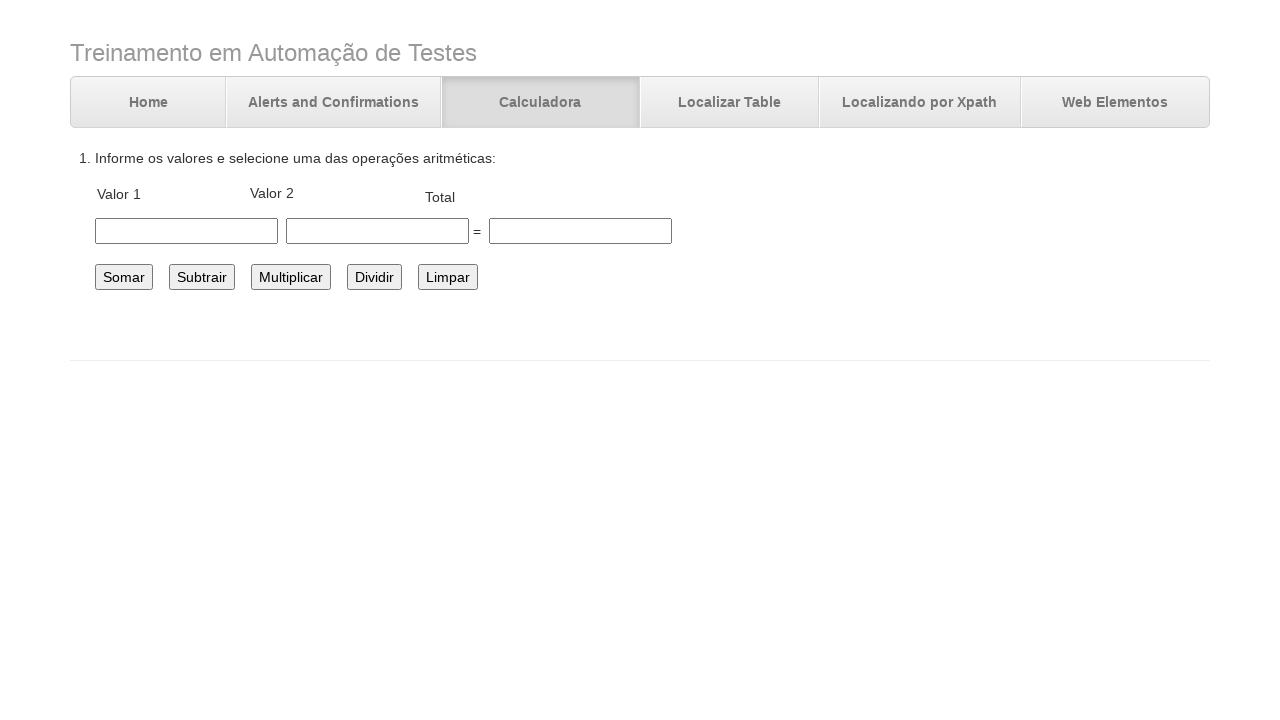

Verified navigated to calculator page with title 'Desafio Automação Cálculos'
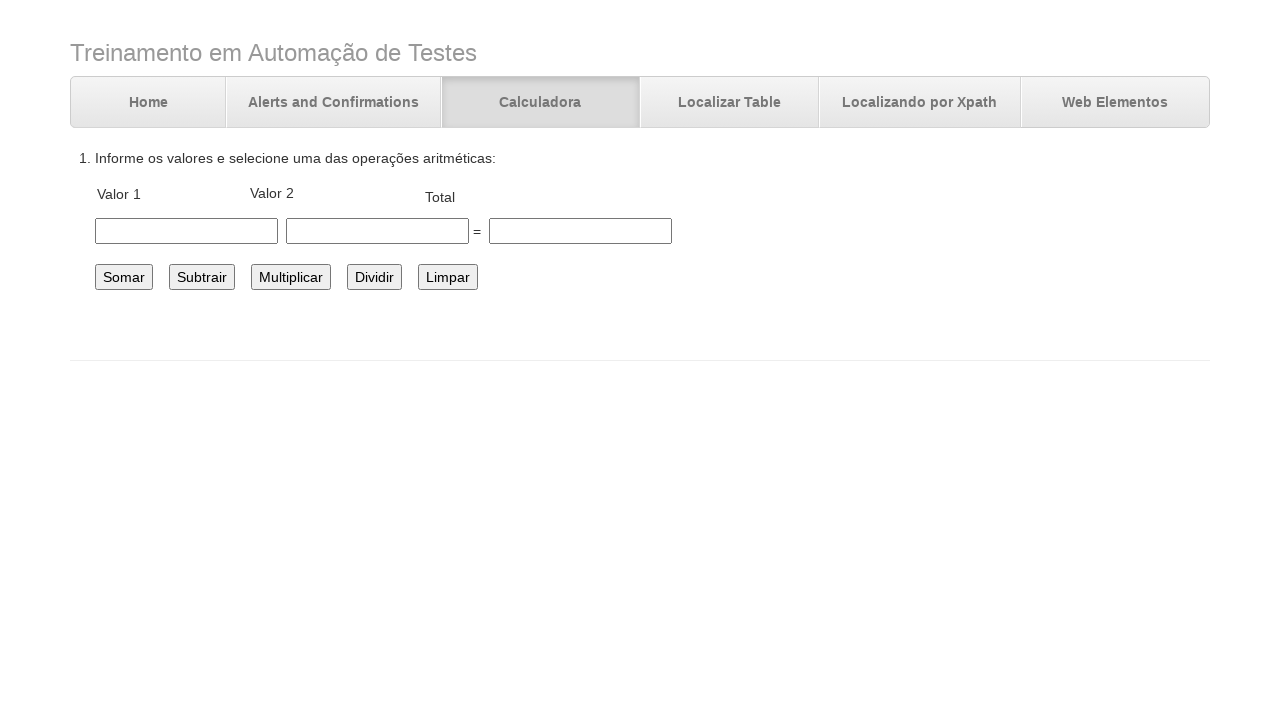

Clicked on 'Localizar Table' link at (730, 103) on text=Localizar Table
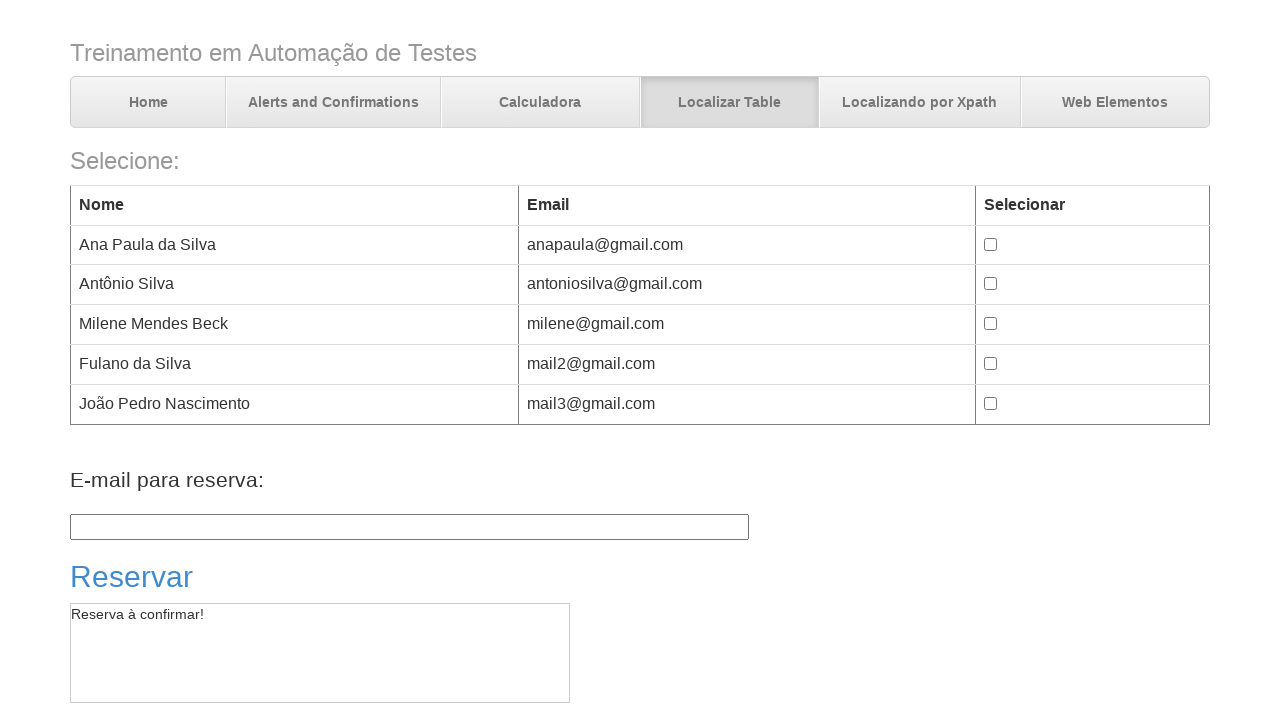

Verified navigated to table page with title 'Trabalhando com tables'
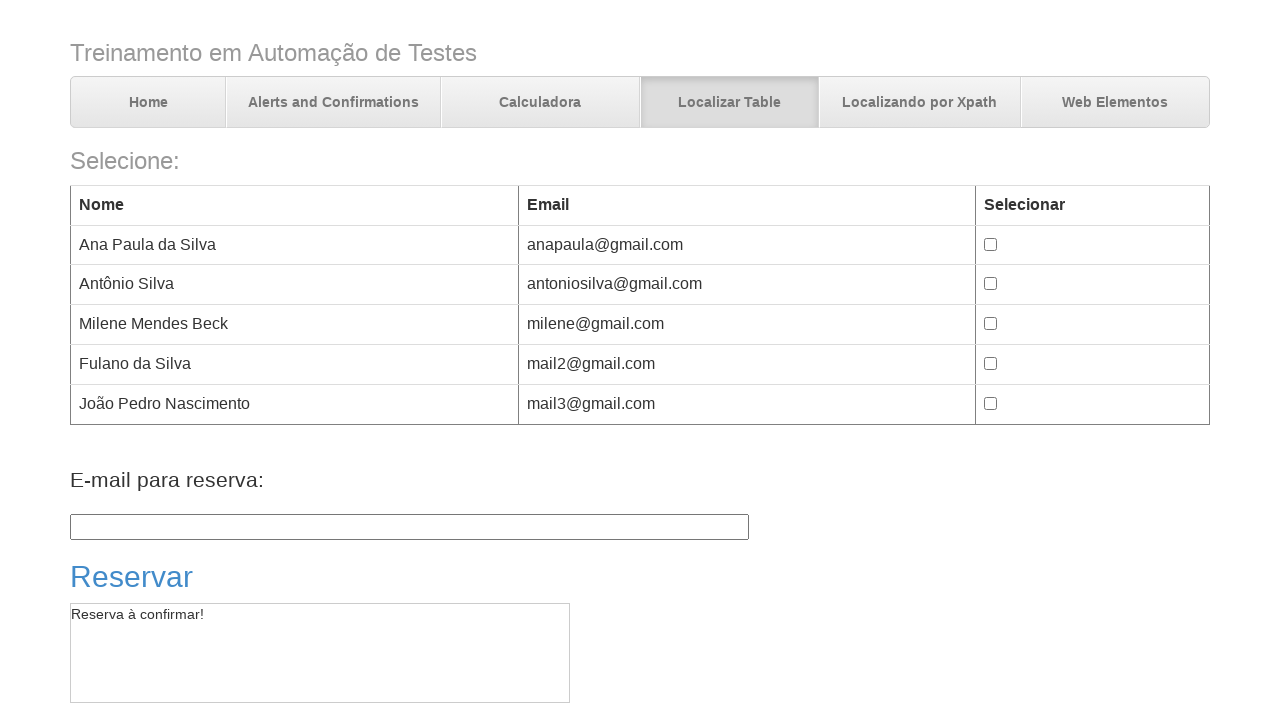

Navigated back using browser back button
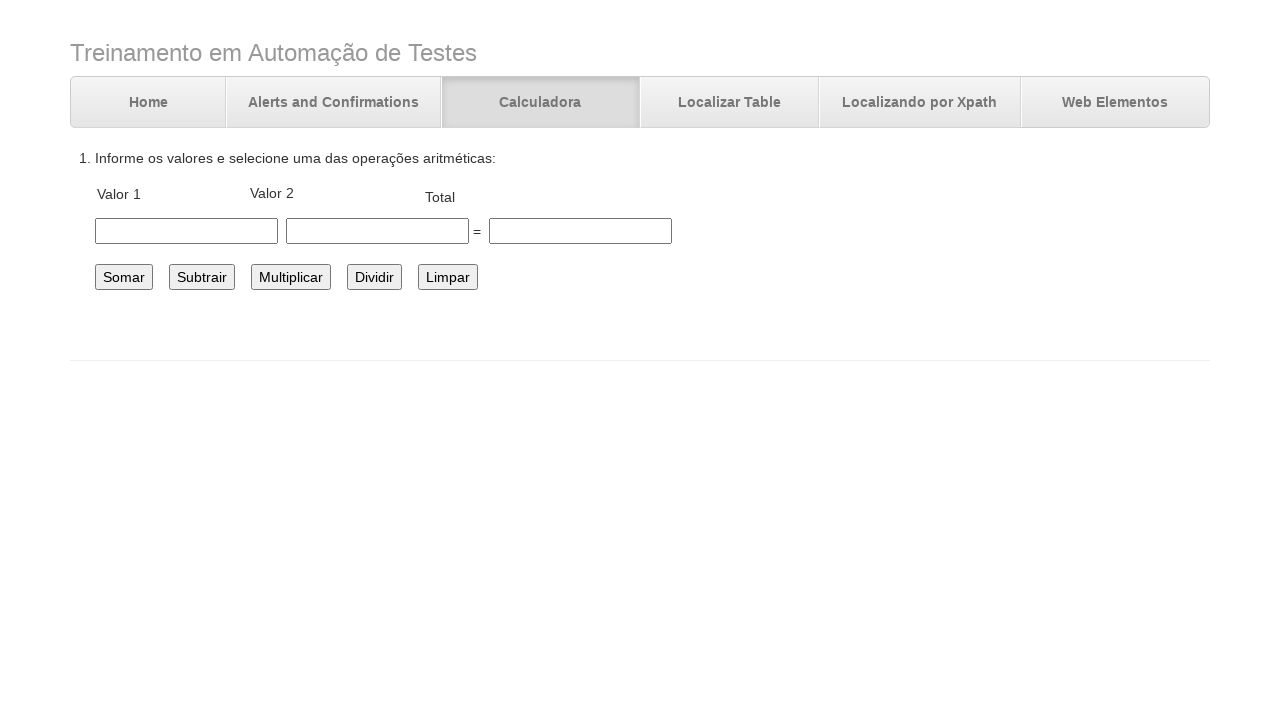

Verified back navigation returned to calculator page
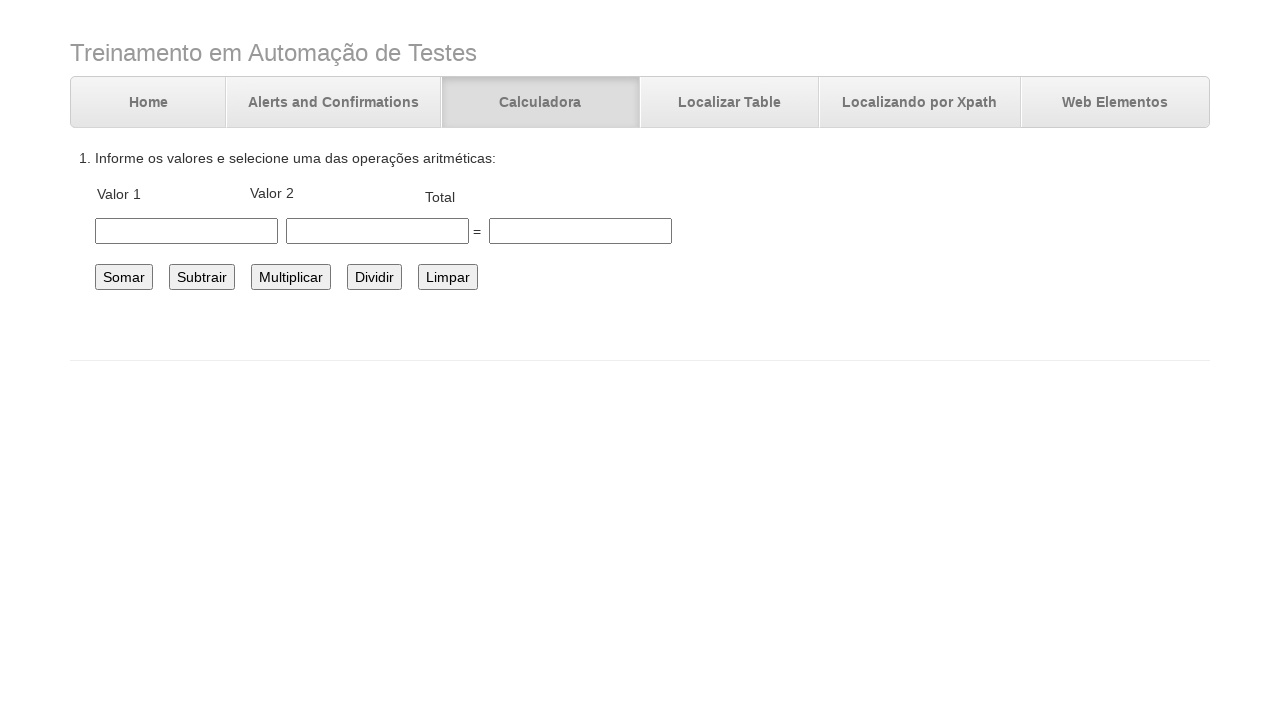

Navigated back again using browser back button
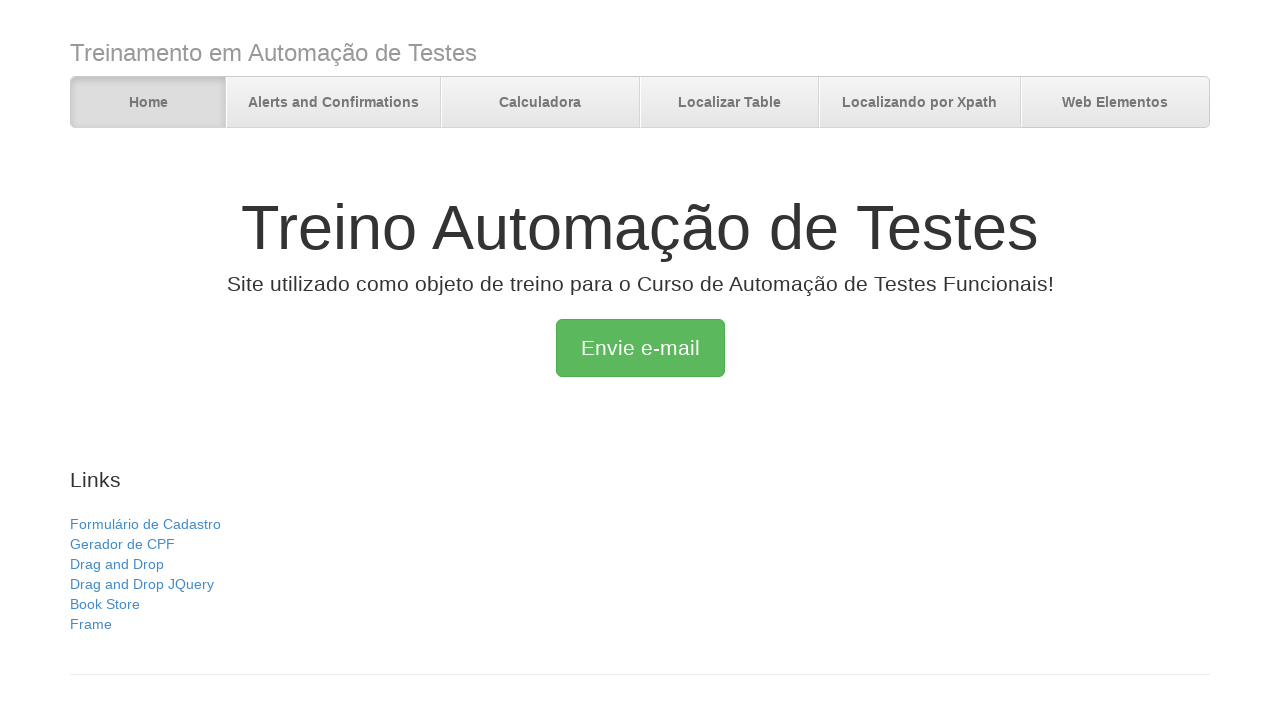

Verified back navigation returned to initial home page
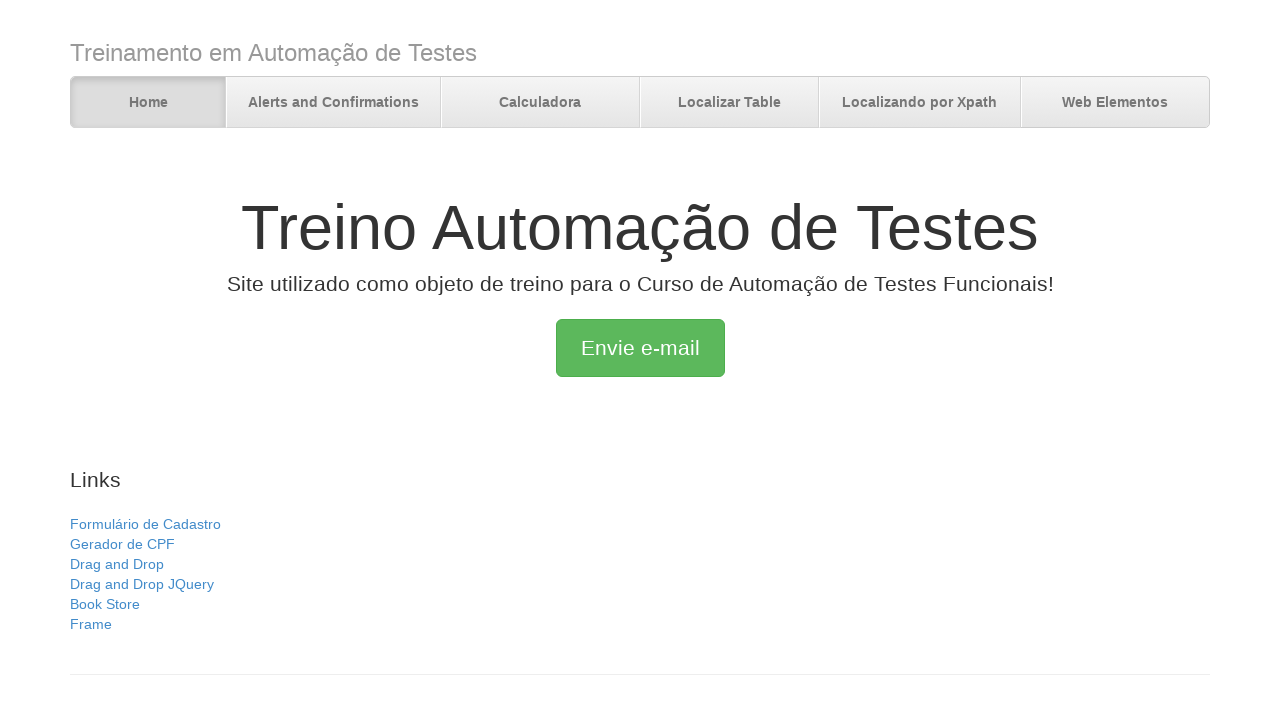

Navigated forward using browser forward button
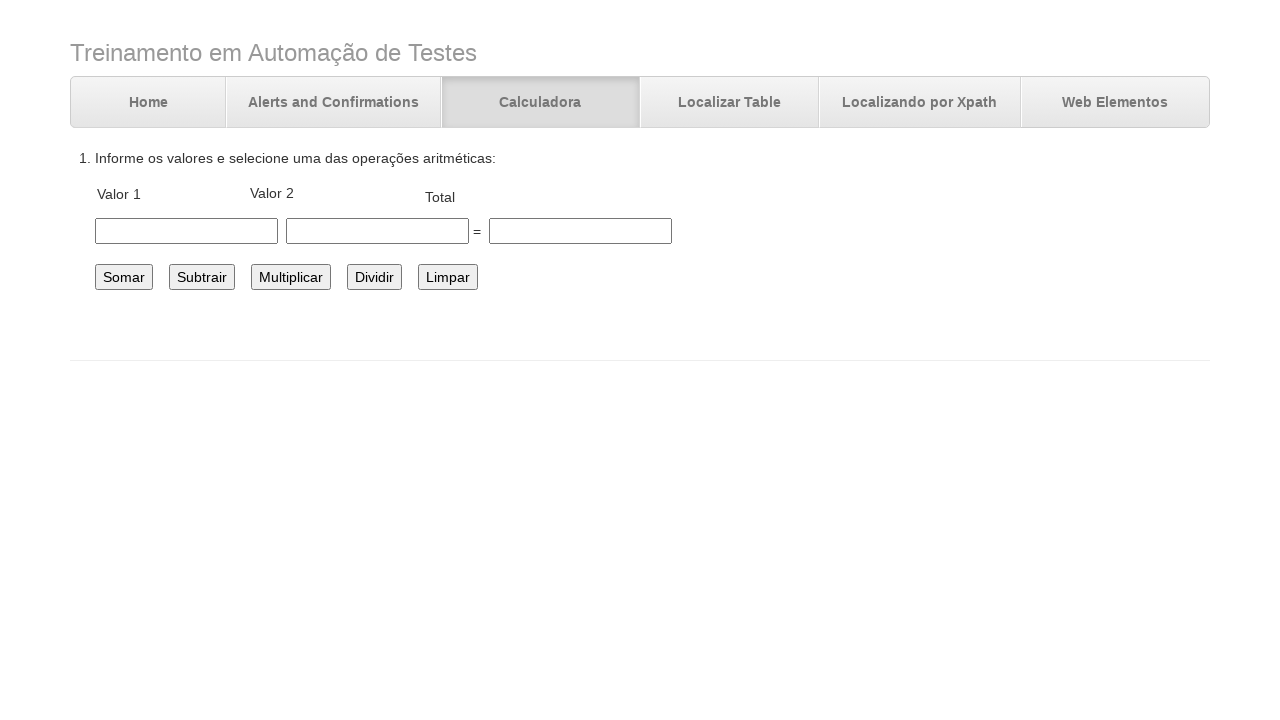

Verified forward navigation returned to calculator page
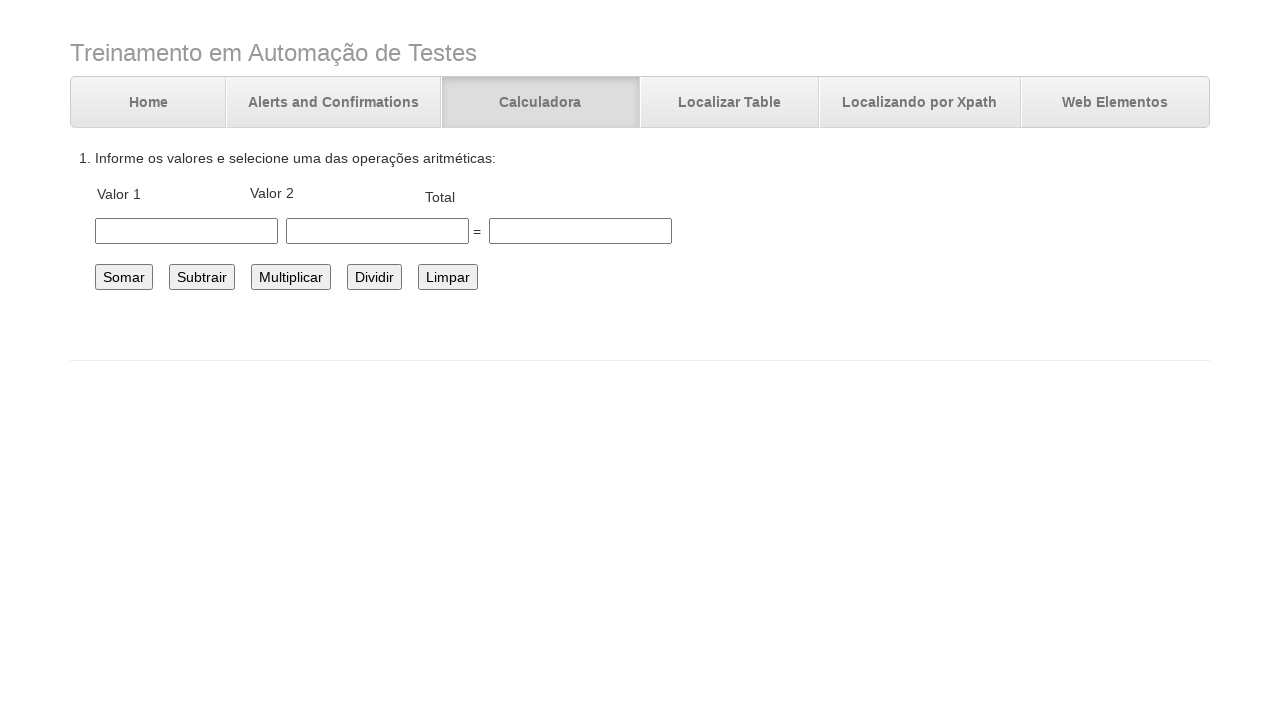

Navigated forward again using browser forward button
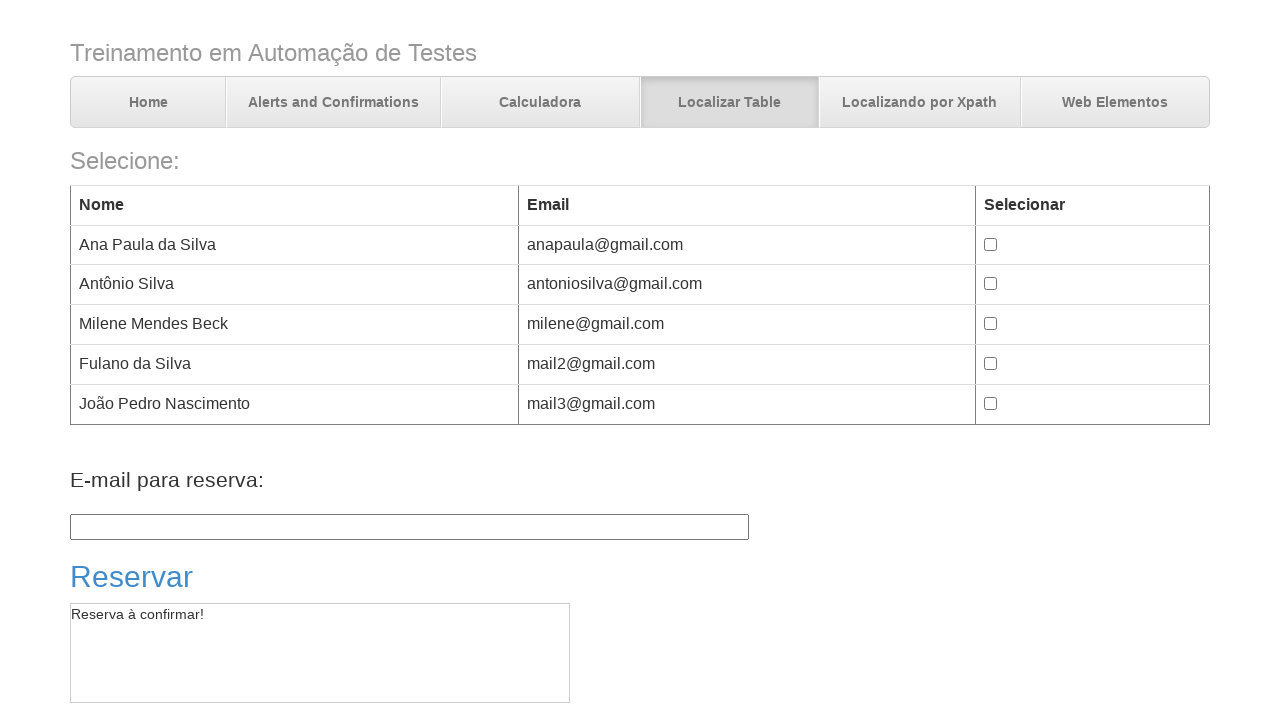

Verified forward navigation returned to table page
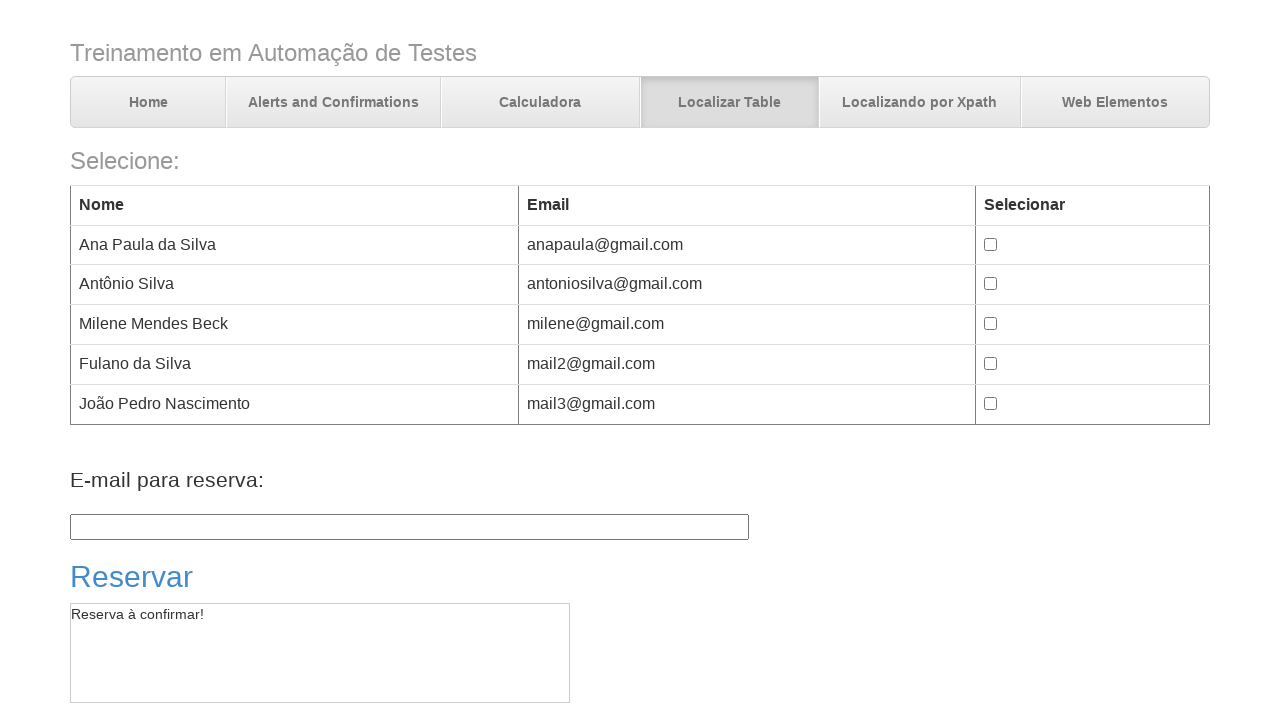

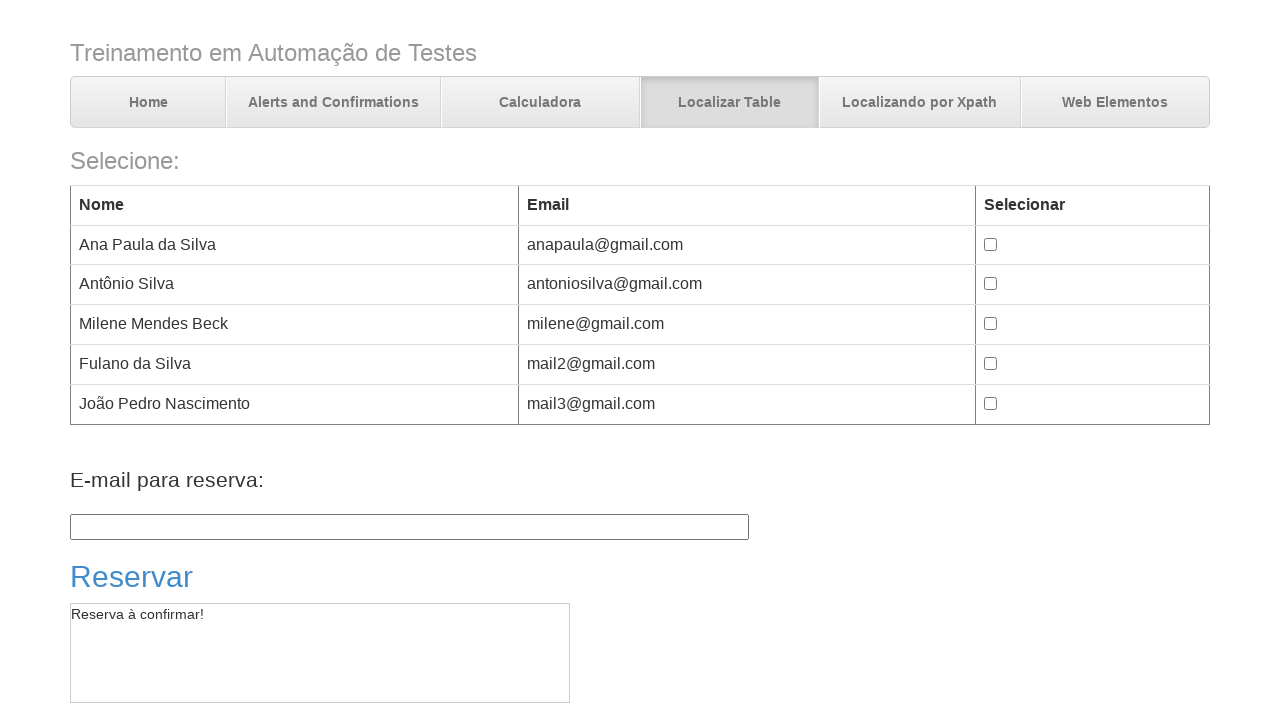